Navigates to the login practice page and verifies the page title contains expected text

Starting URL: https://rahulshettyacademy.com/loginpagePractise/

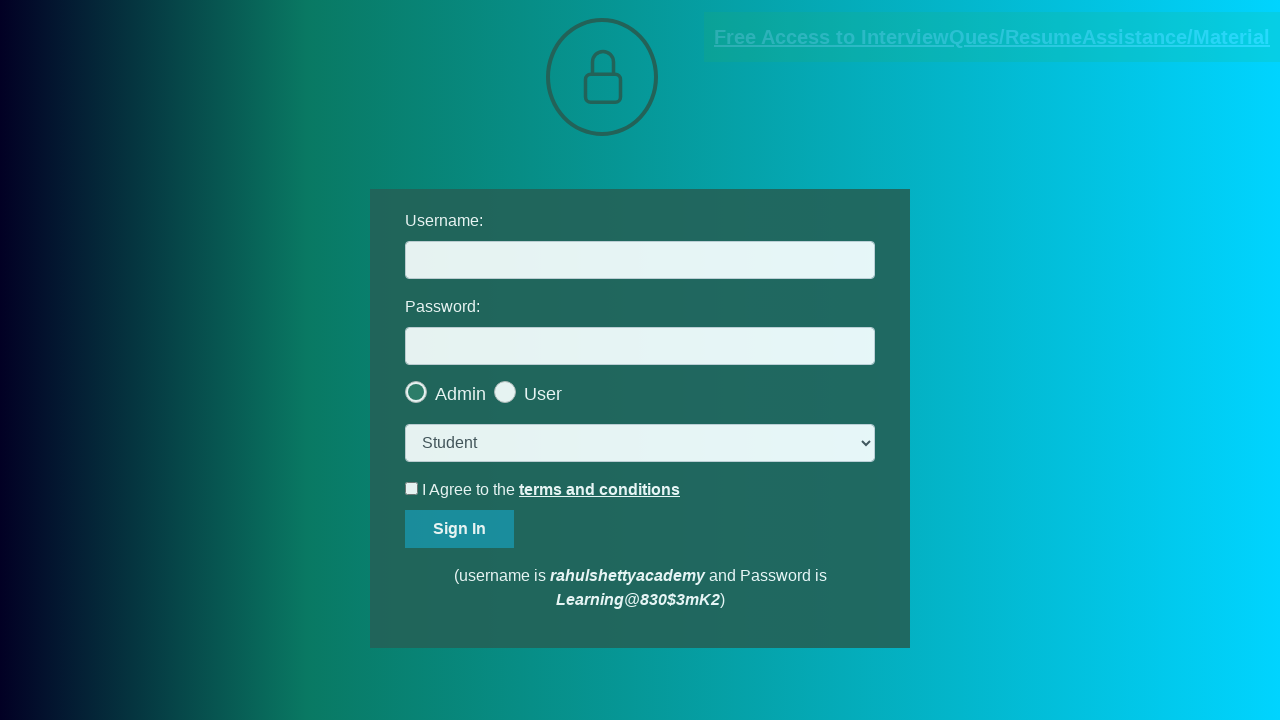

Navigated to login practice page
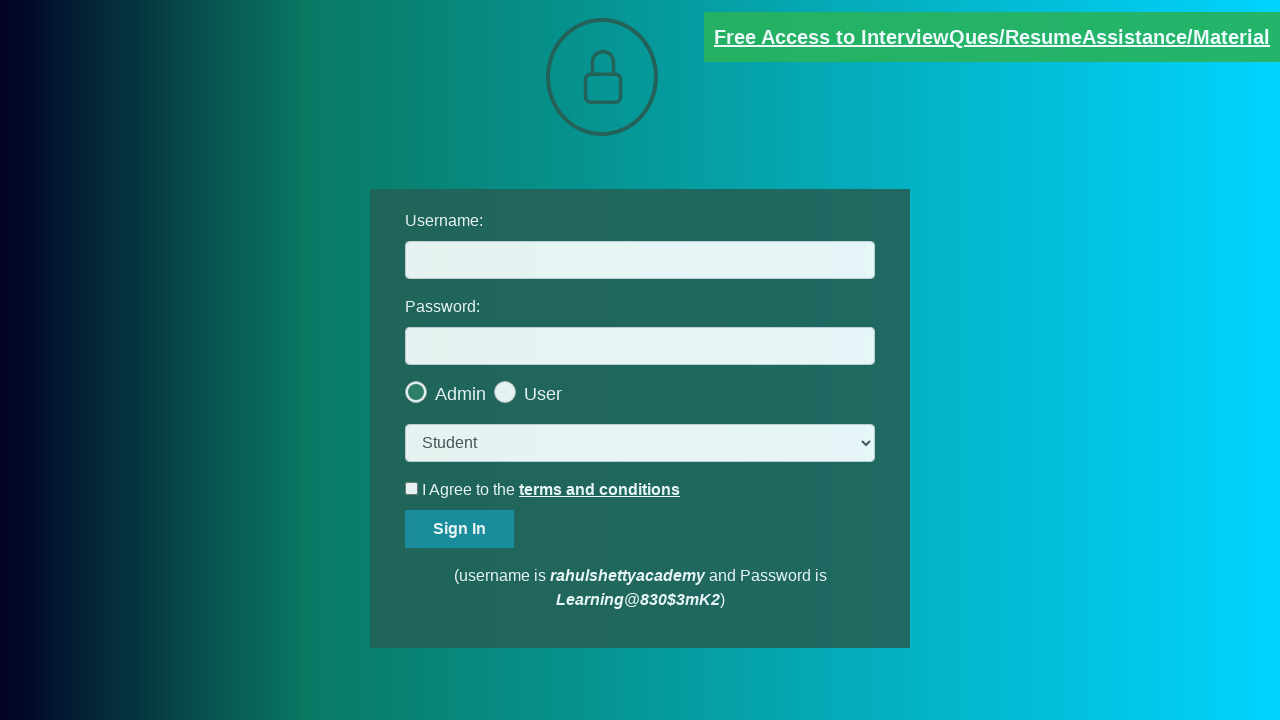

Page DOM content loaded
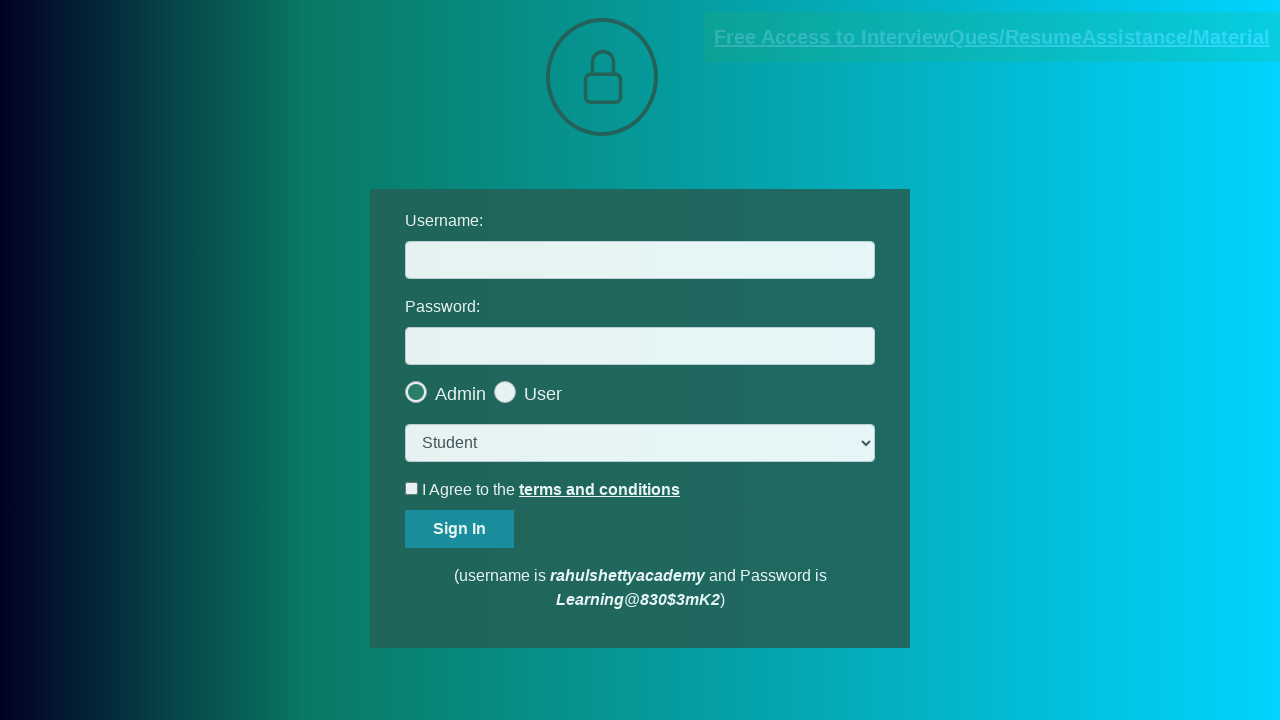

Verified page title contains 'LoginPage Practise | Rahul Shetty Academy'
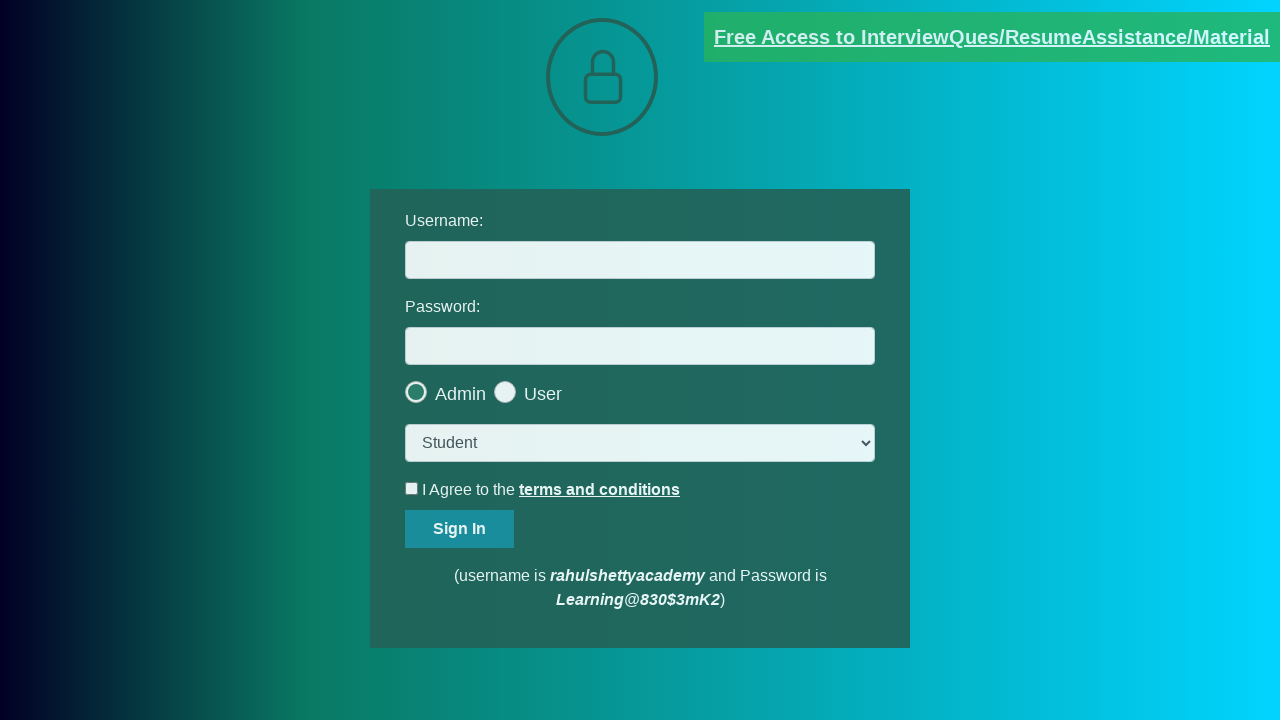

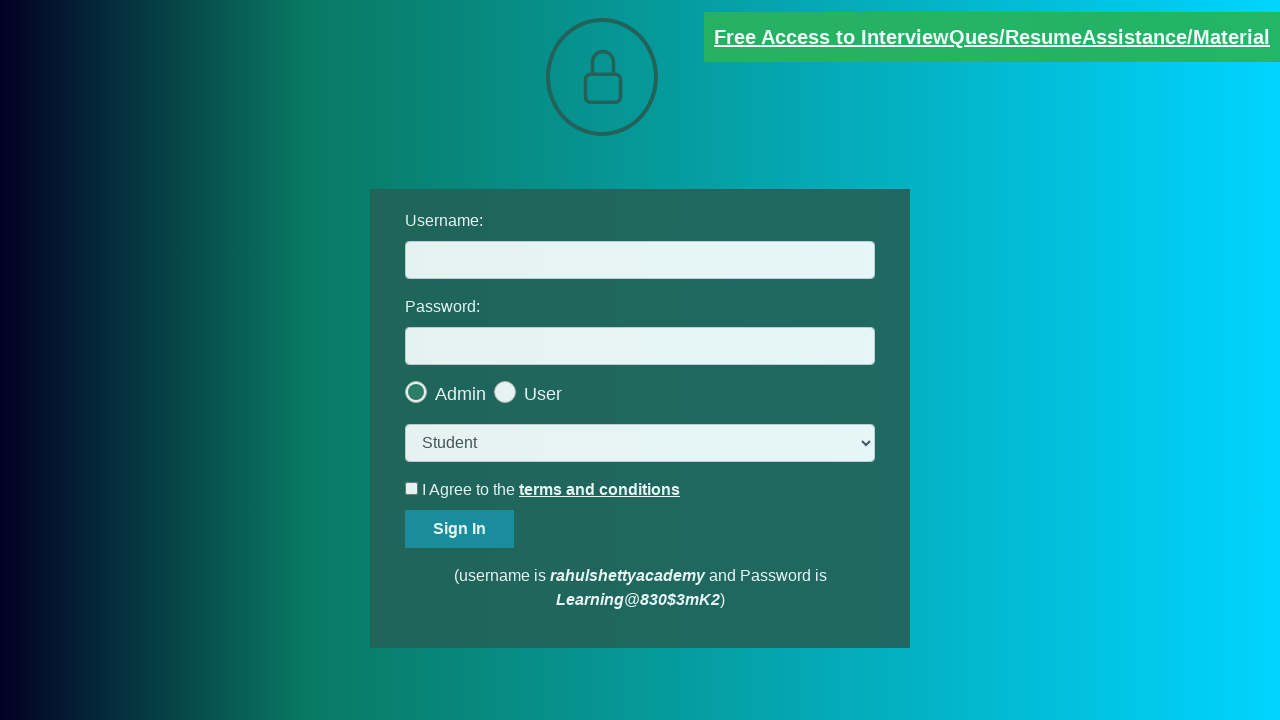